Checks if a scrollbar is present on the search results page by executing JavaScript

Starting URL: https://www.flipkart.com/search?q=iphone+13

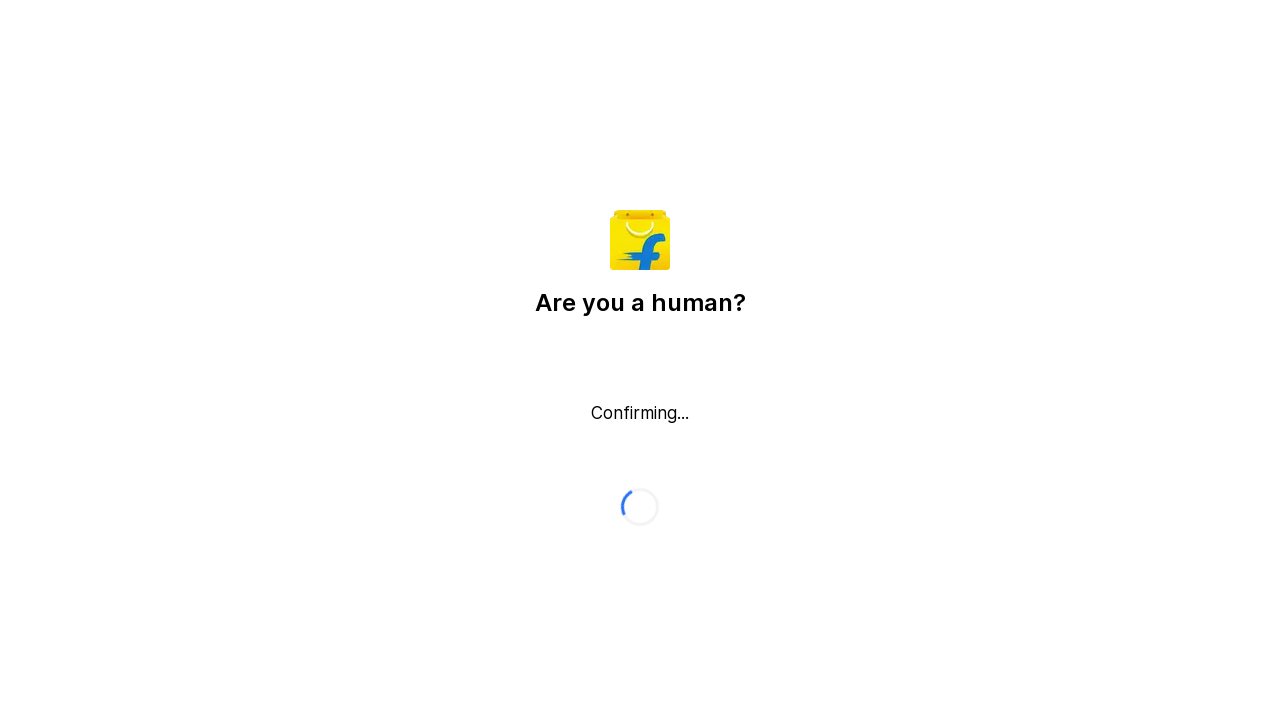

Navigated to Flipkart iPhone 13 search results page
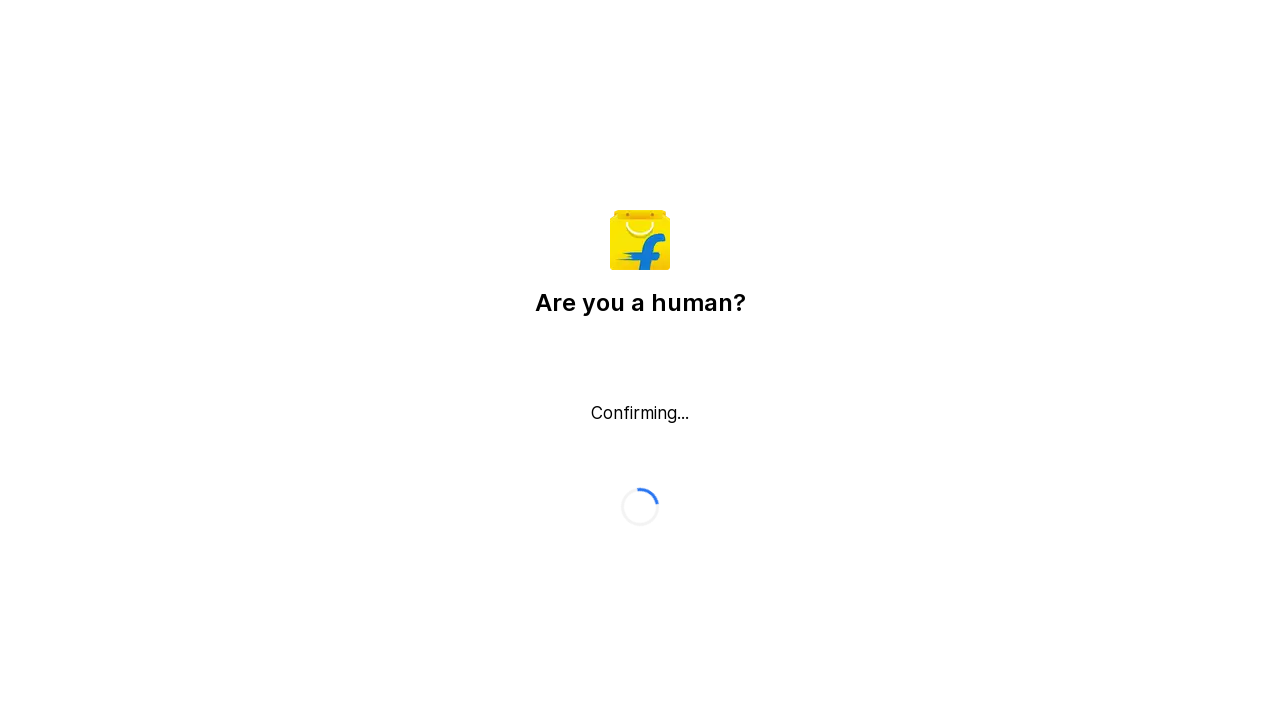

Checked for scrollbar presence on search results page - Scrollbar present: True
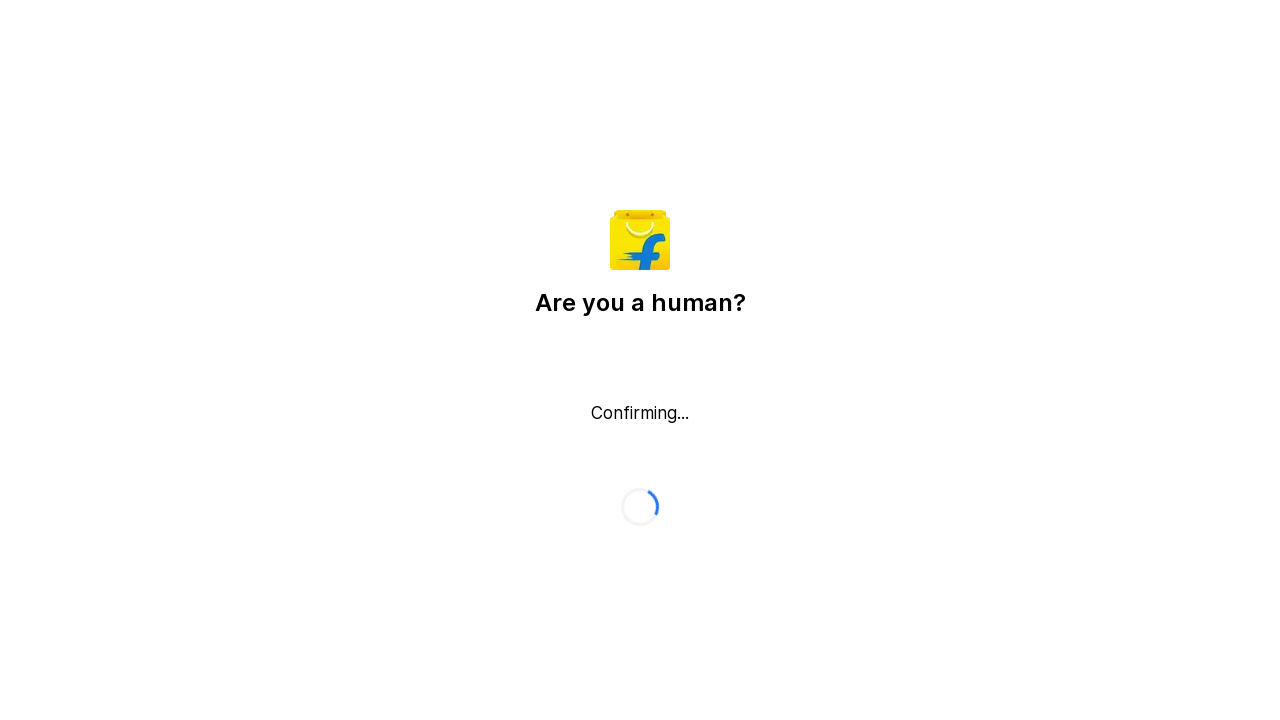

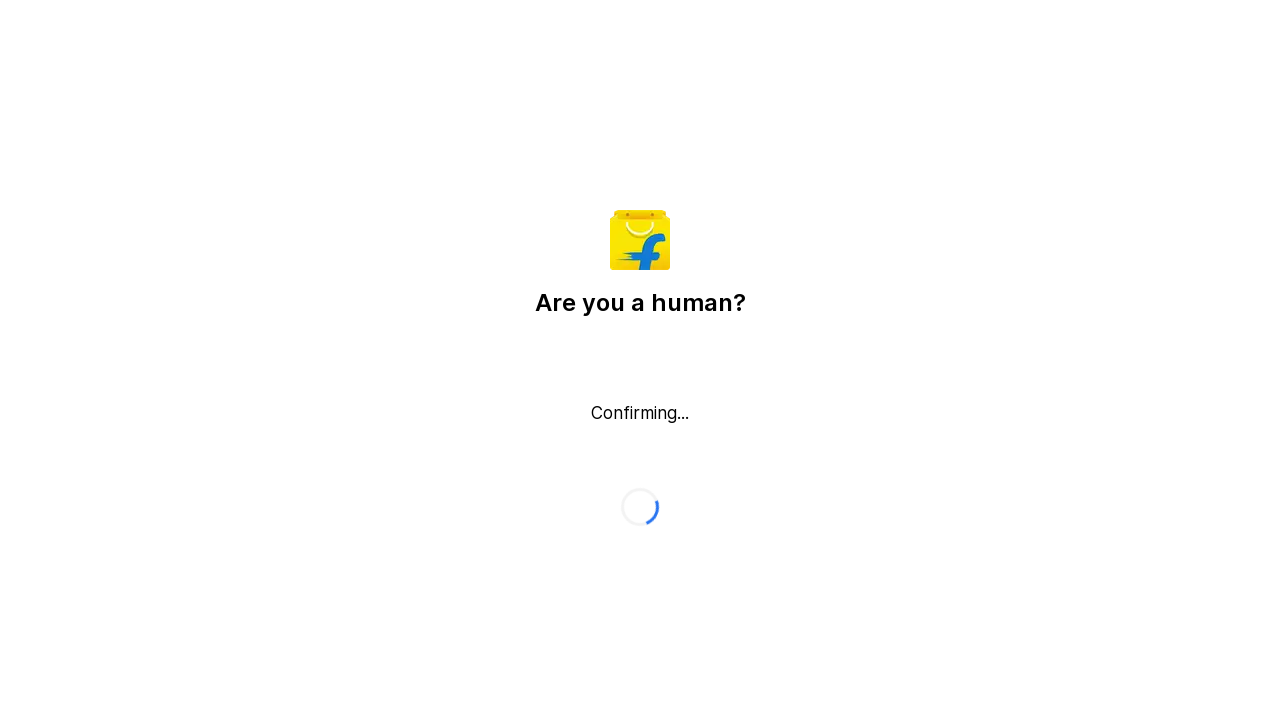